Tests alert popup handling by navigating to the alerts page, clicking on a tab to trigger a confirmation alert, and accepting the alert

Starting URL: https://demo.automationtesting.in/Alerts.html

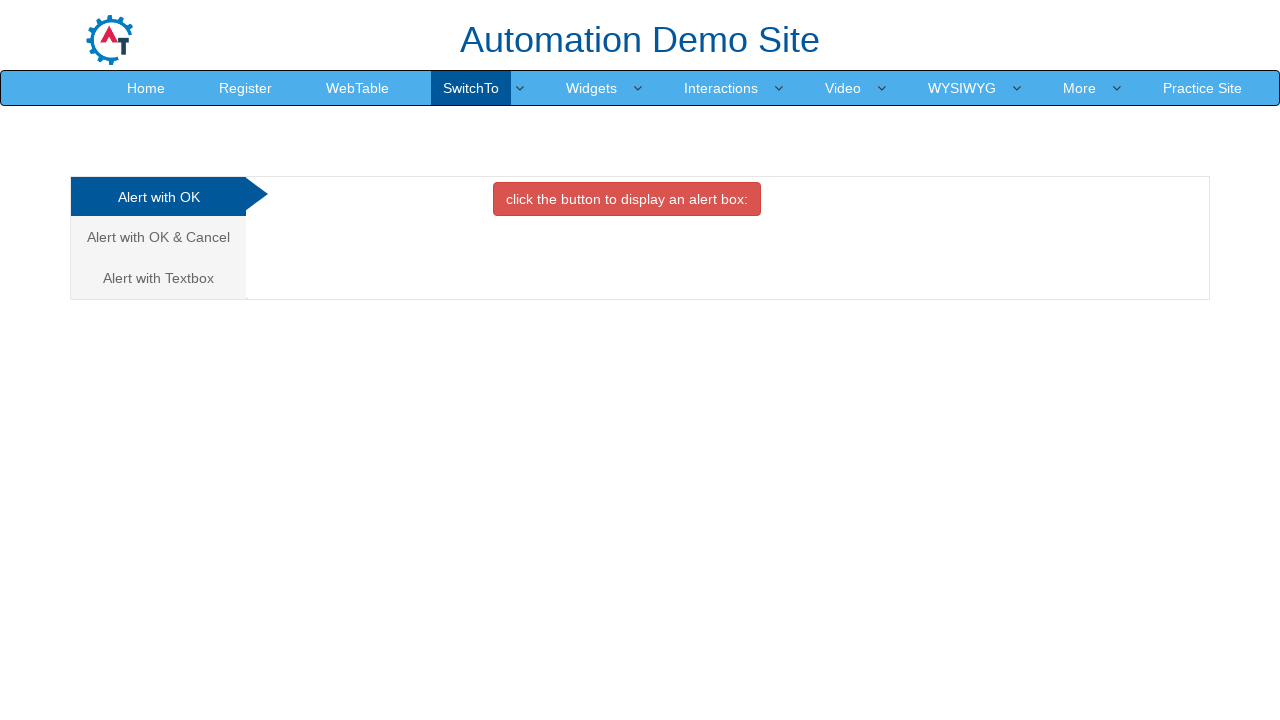

Navigated to alerts demo page
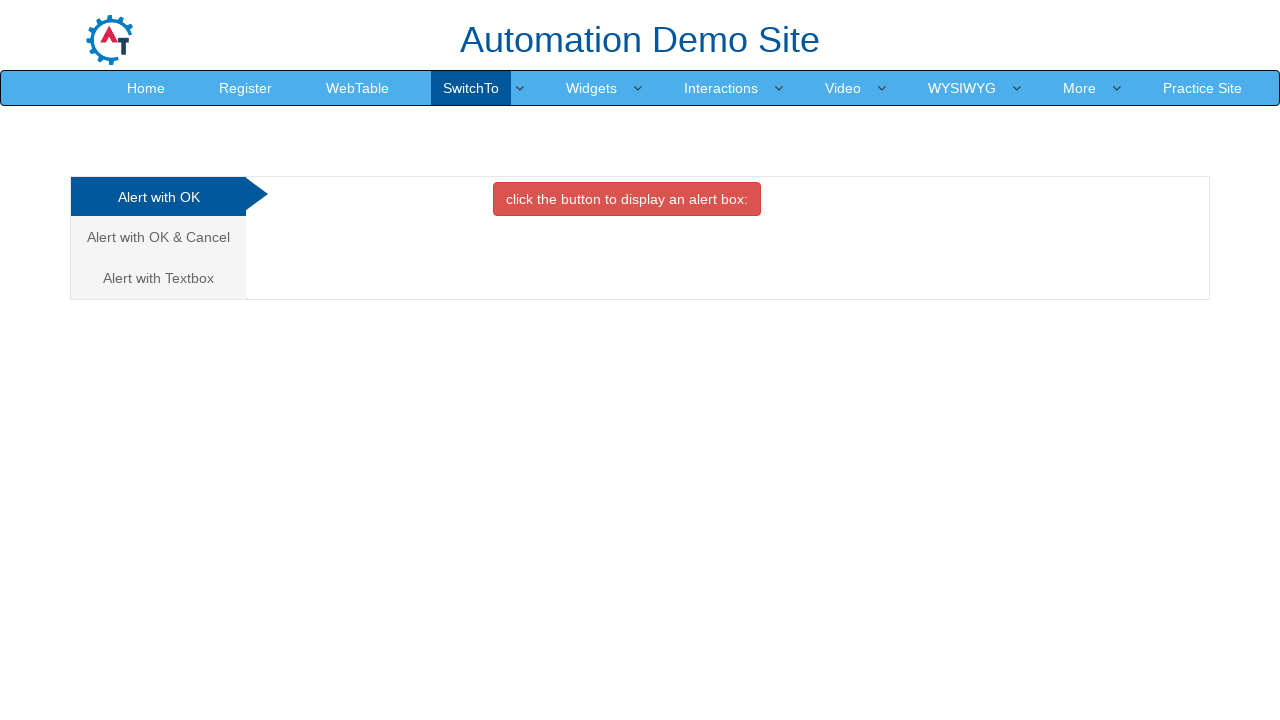

Clicked on the second tab to open Alert with OK & Cancel button at (158, 237) on xpath=/html/body/div[1]/div/div/div/div[1]/ul/li[2]/a
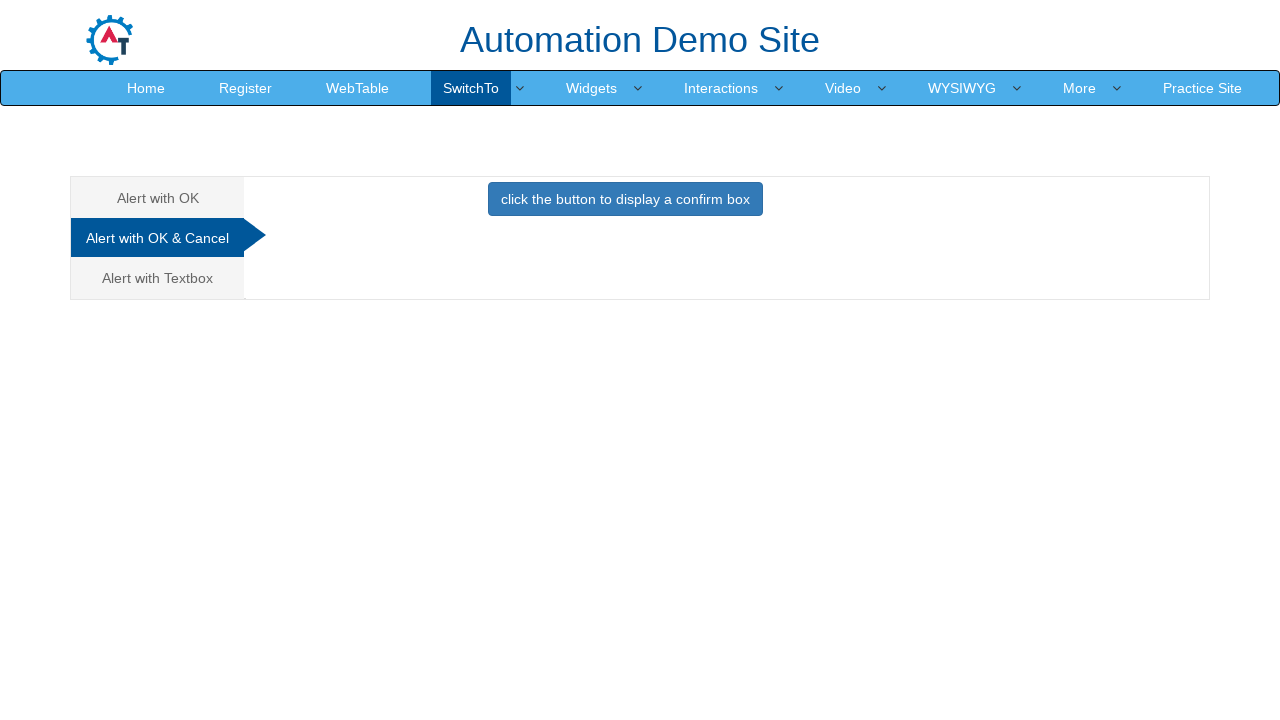

Clicked button to trigger confirmation alert at (625, 199) on #CancelTab button
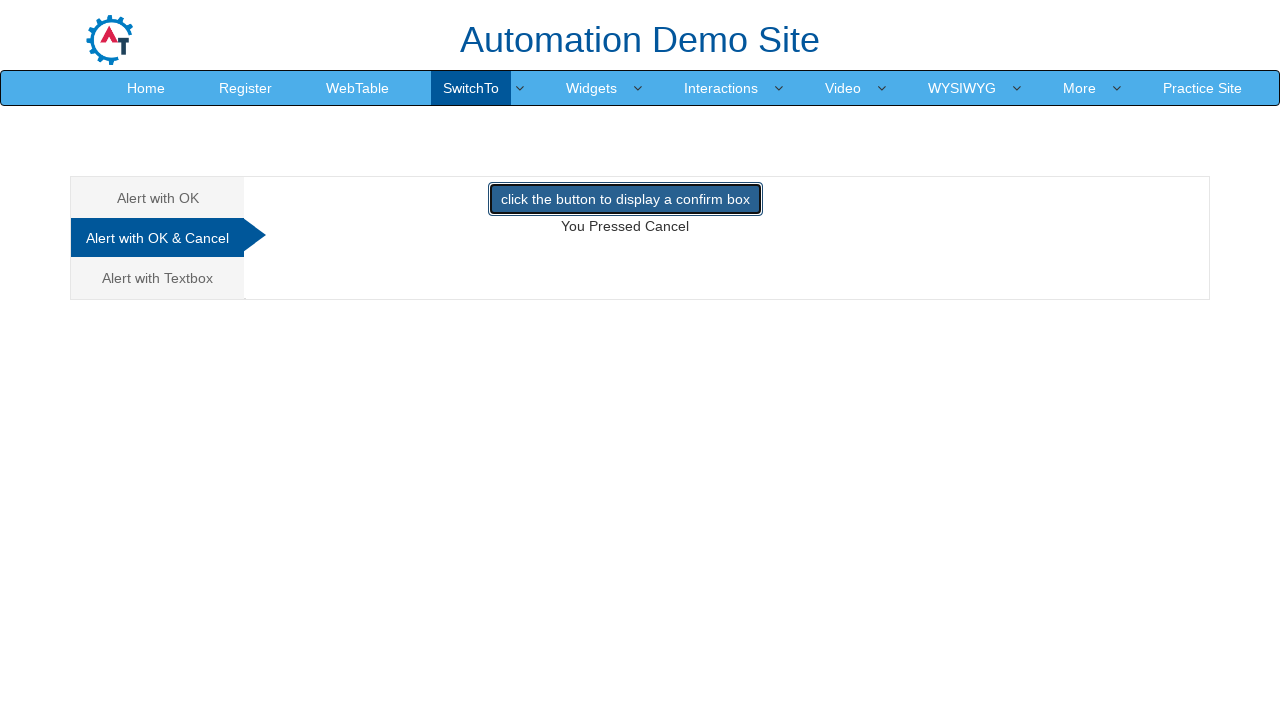

Set up dialog handler to accept alerts
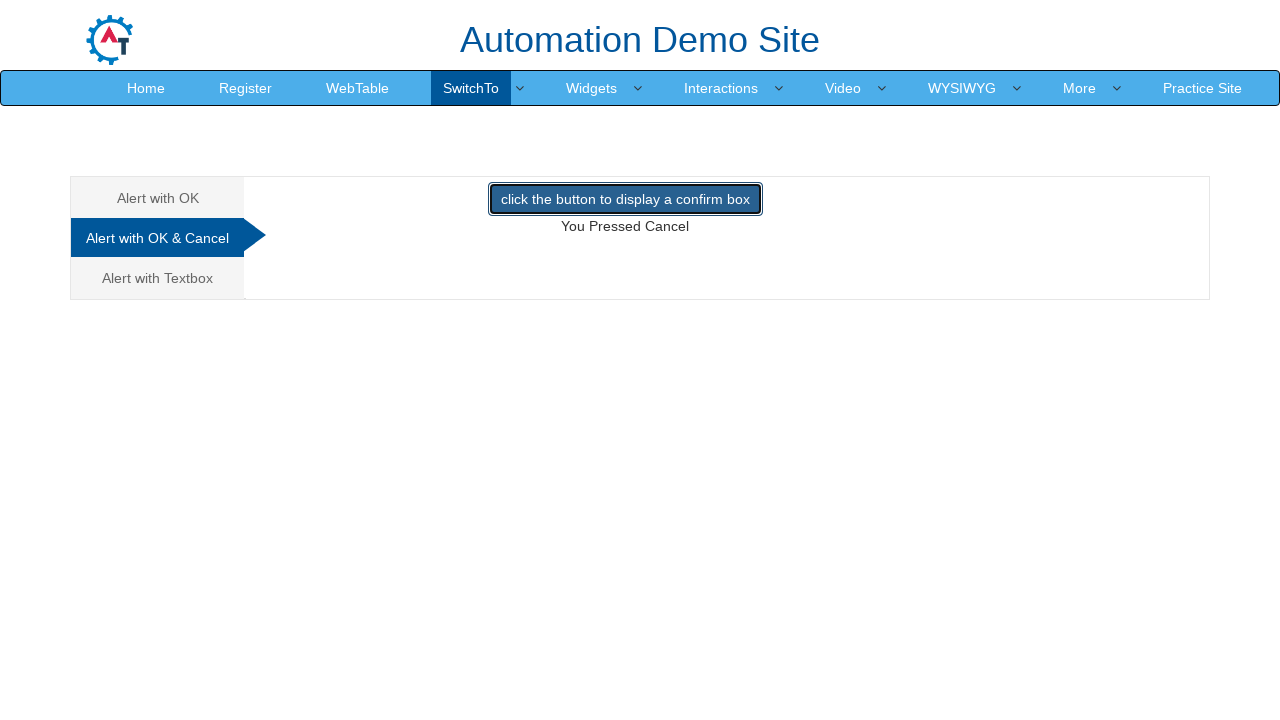

Clicked button again to trigger and accept confirmation alert at (625, 199) on #CancelTab button
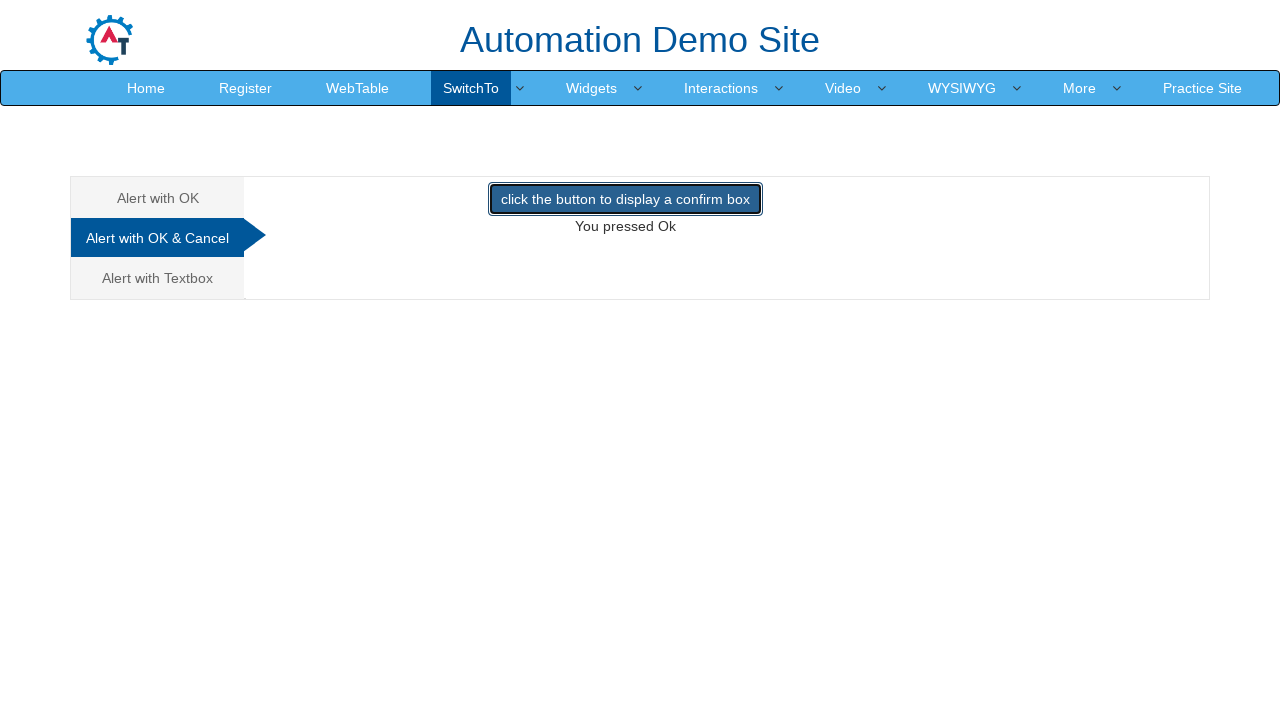

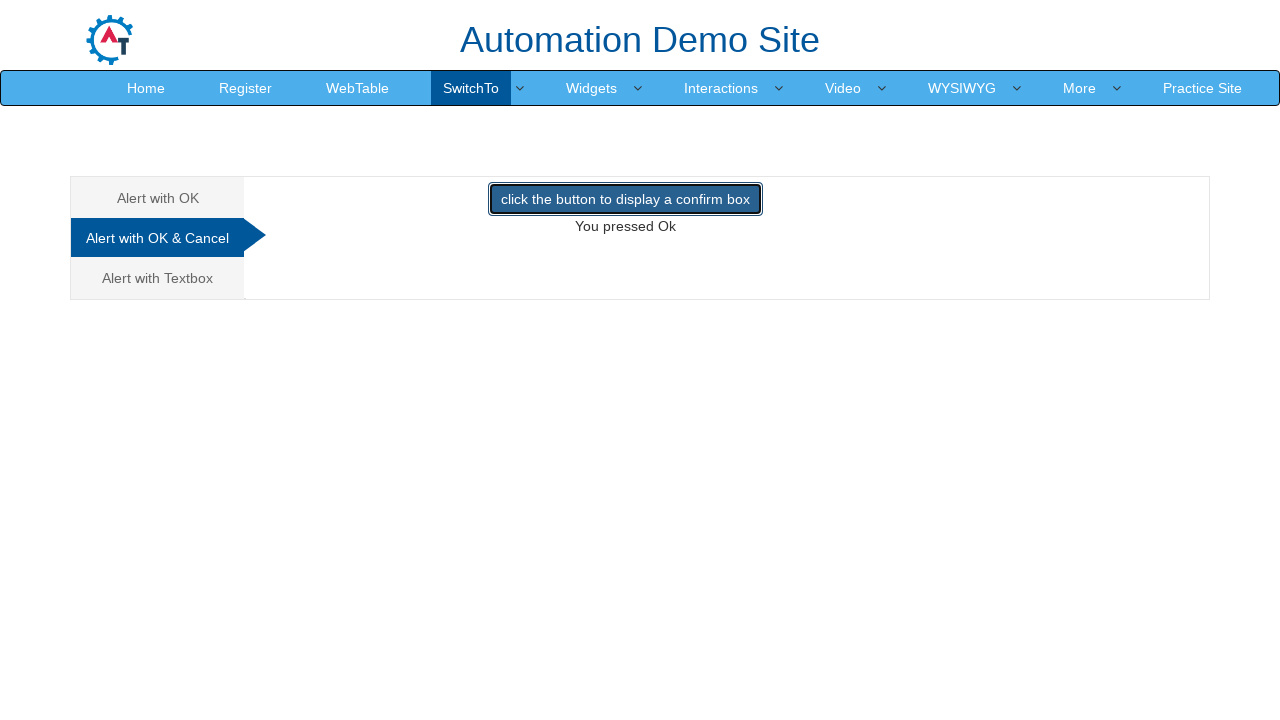